Tests static dropdown selection functionality by selecting options using three different methods: by index, by visible text, and by value on a currency dropdown.

Starting URL: https://rahulshettyacademy.com/dropdownsPractise/

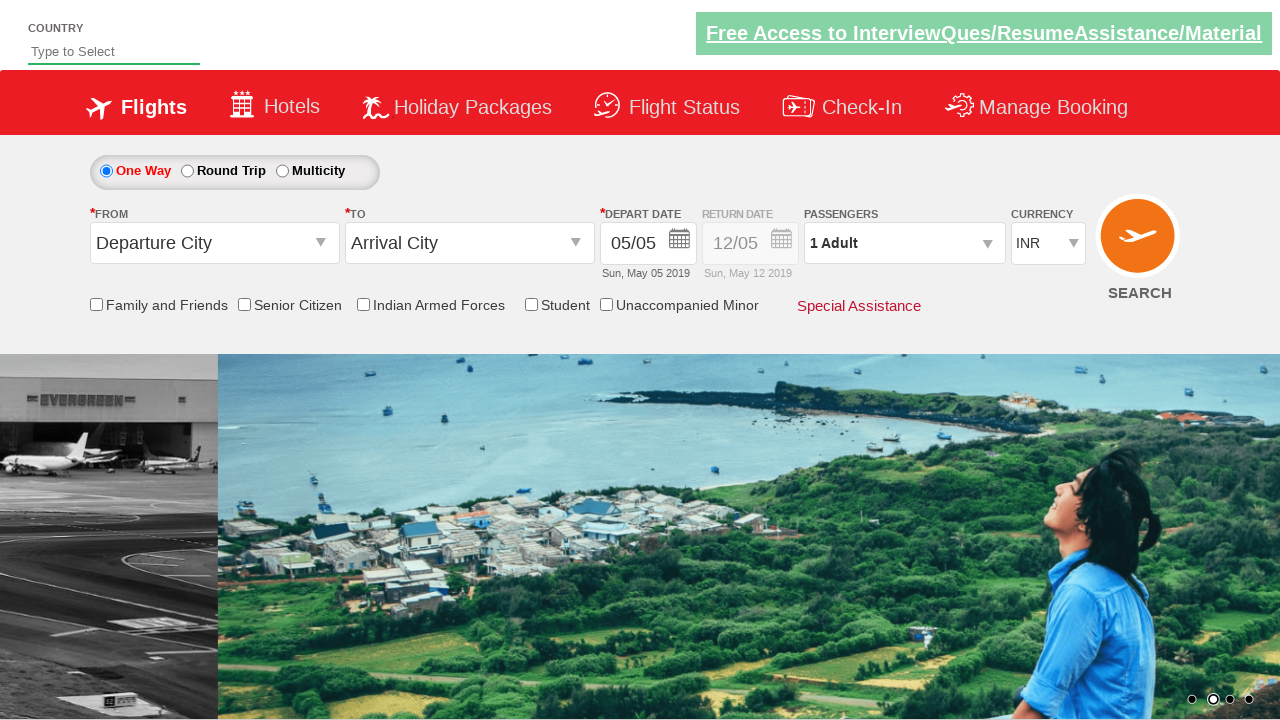

Located the currency dropdown element
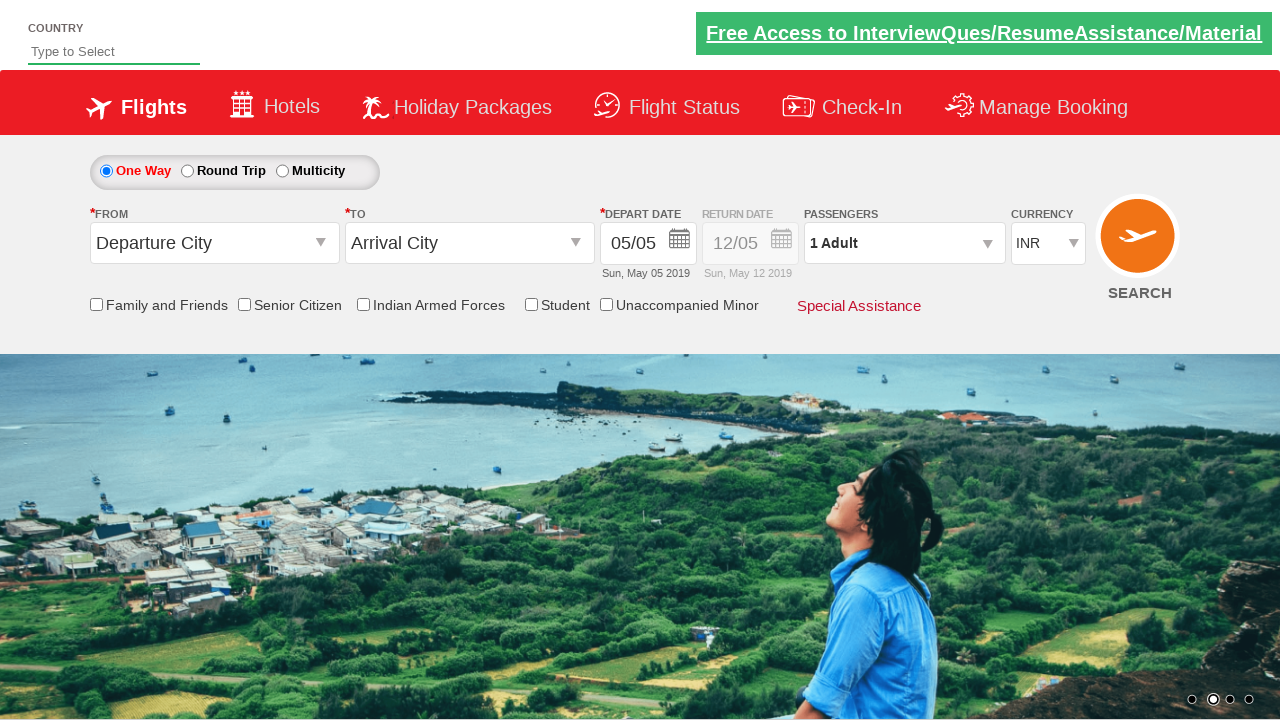

Selected dropdown option by index 3 on #ctl00_mainContent_DropDownListCurrency
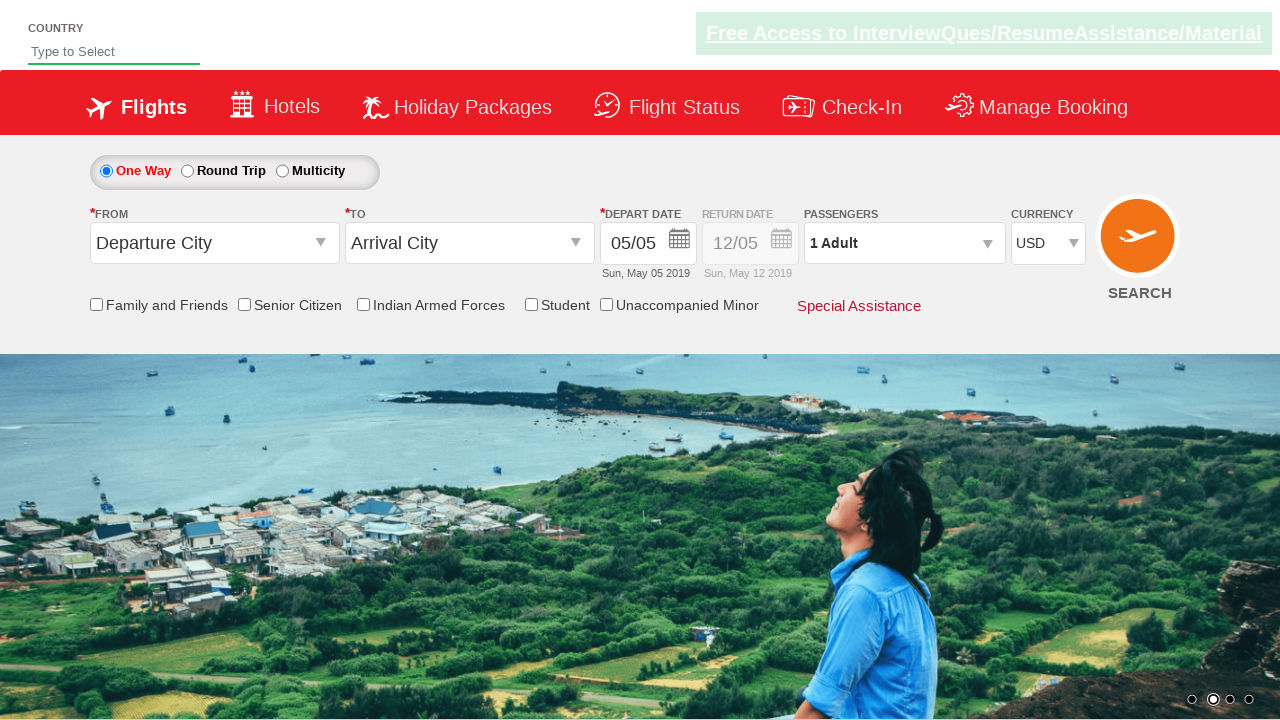

Waited 500ms for selection to register
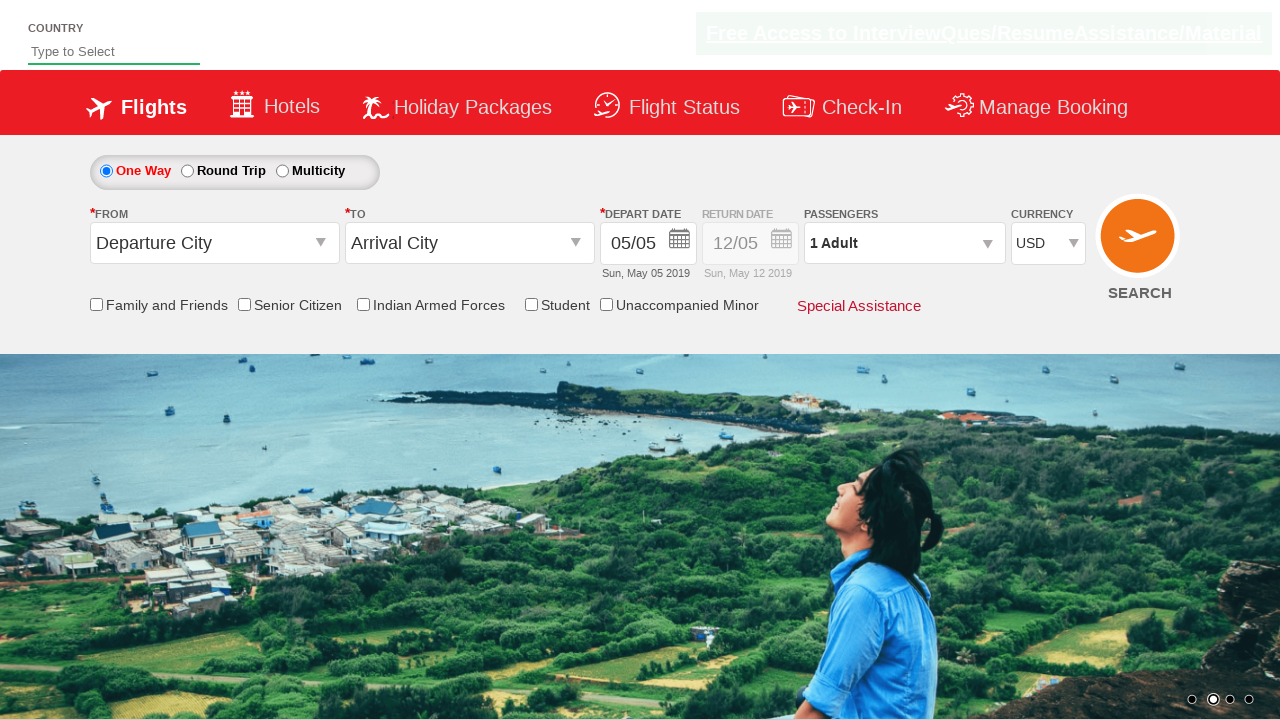

Selected dropdown option by visible text 'AED' on #ctl00_mainContent_DropDownListCurrency
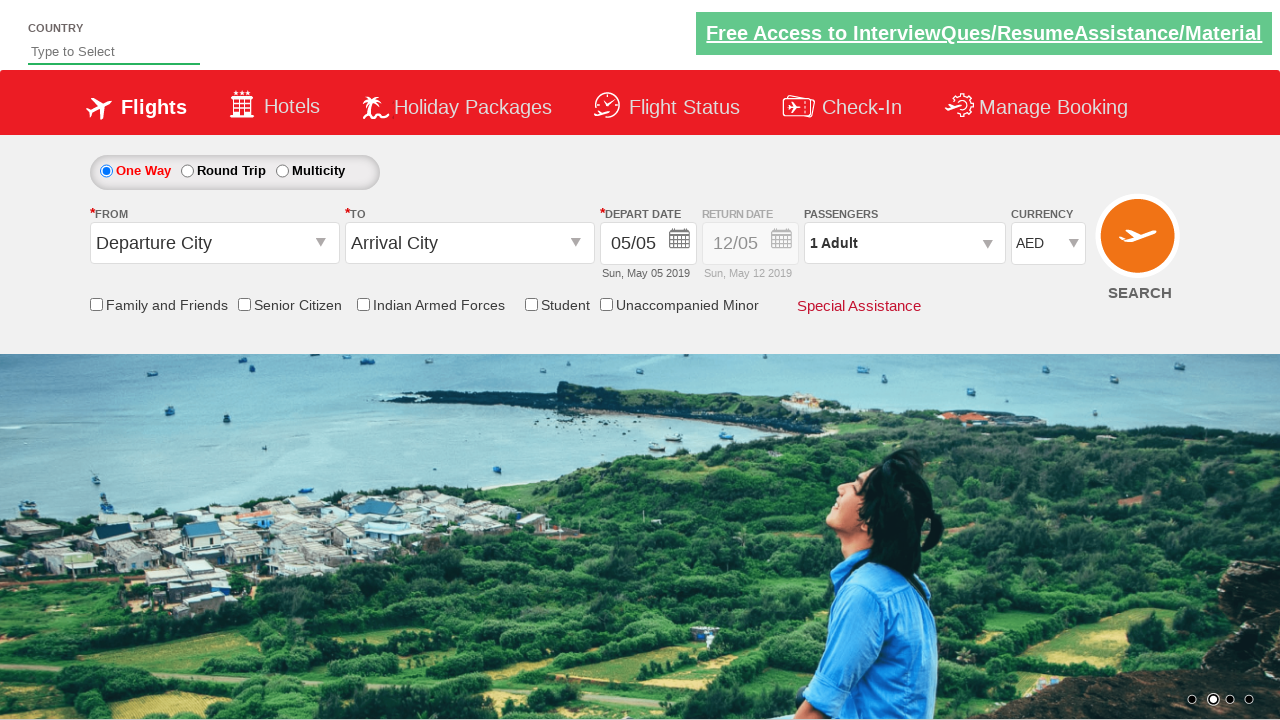

Waited 500ms for selection to register
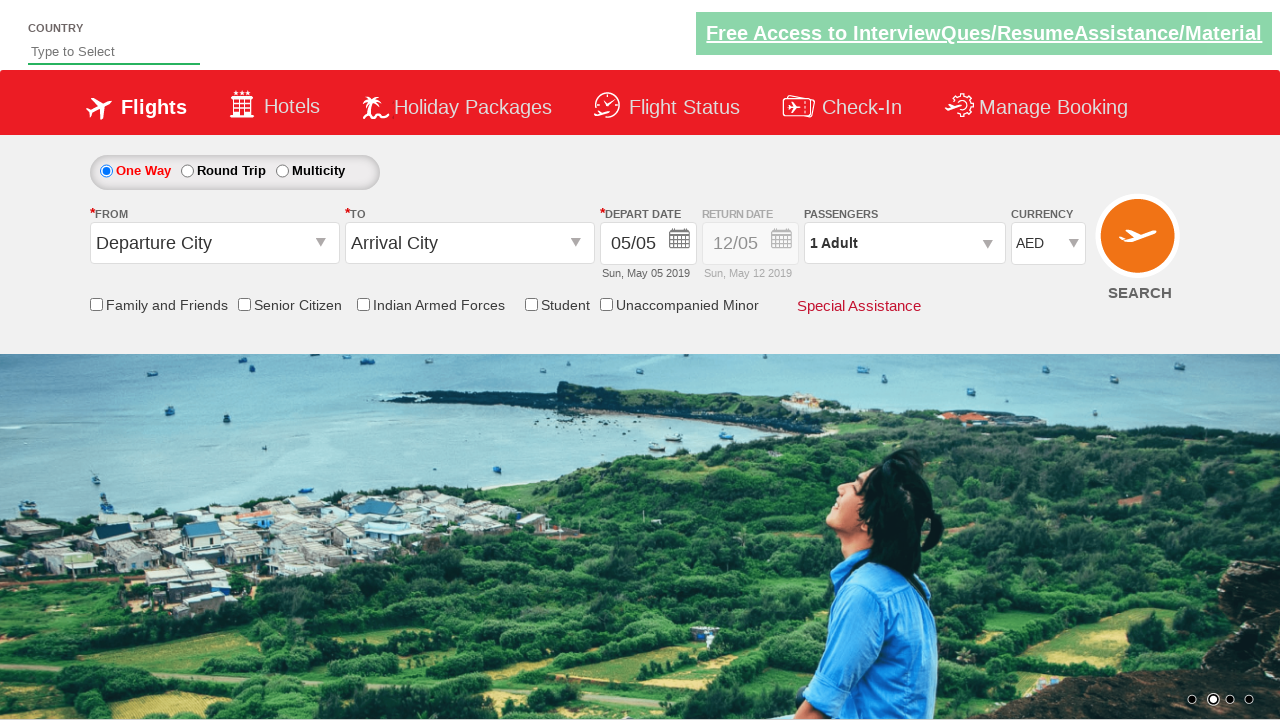

Selected dropdown option by value 'INR' on #ctl00_mainContent_DropDownListCurrency
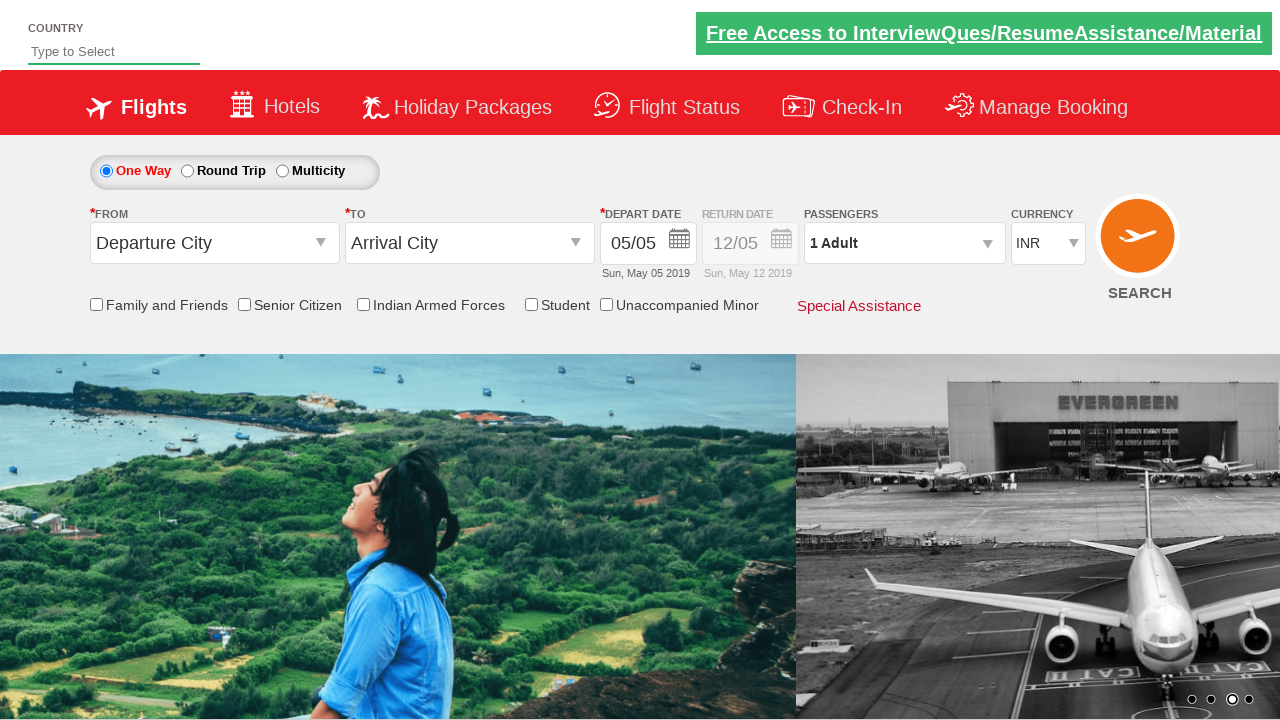

Waited 500ms to verify final selection
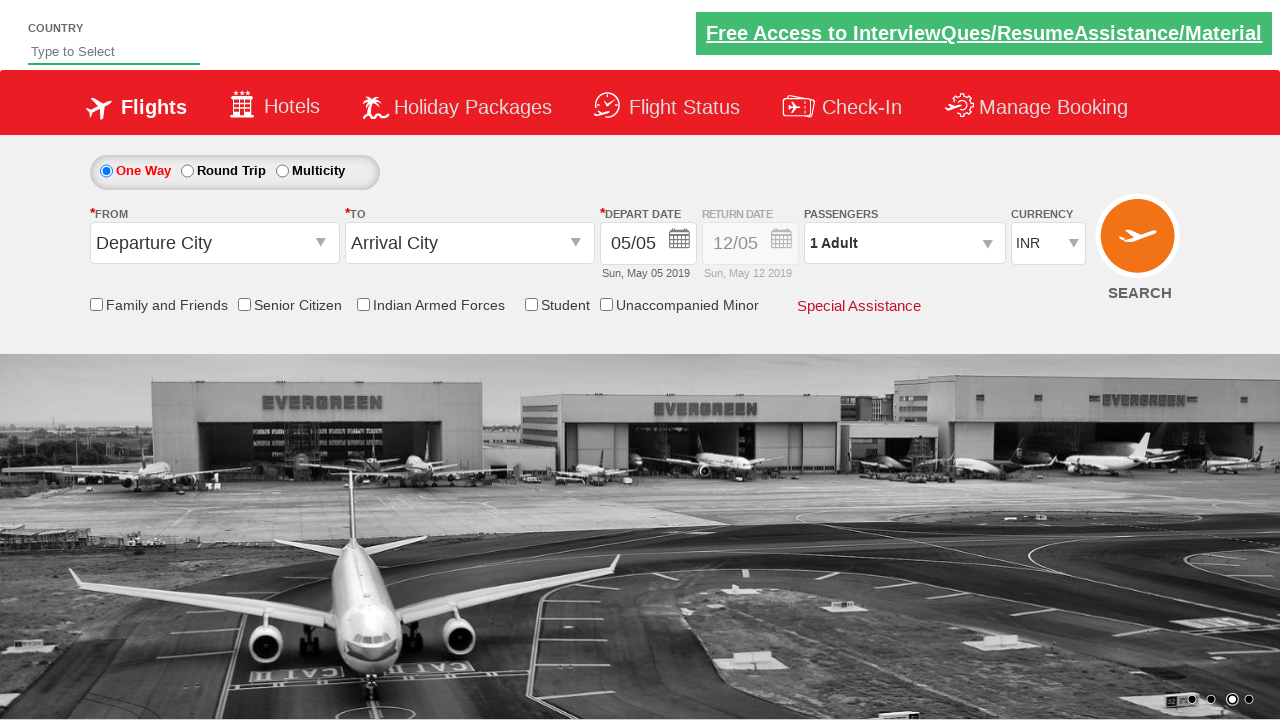

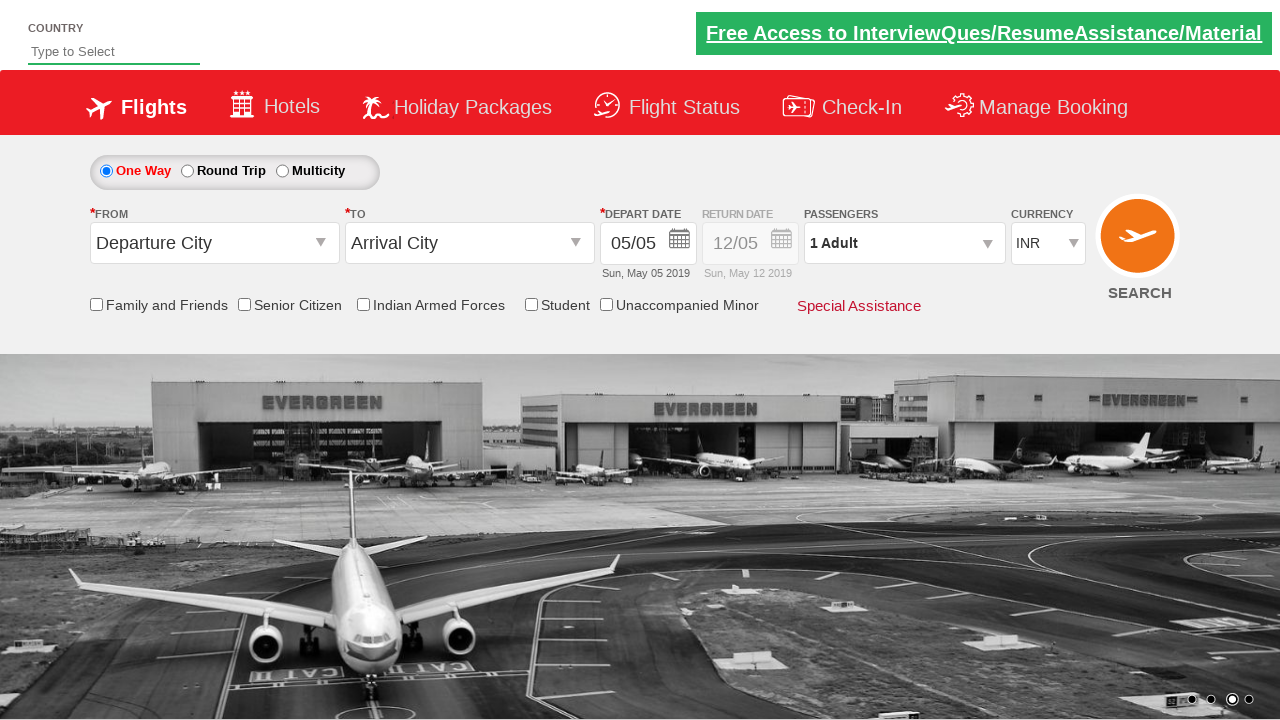